Tests multiple window handling by clicking a link that opens a new window, switching to the new window to verify content, then switching back to the parent window to verify its content.

Starting URL: https://the-internet.herokuapp.com/

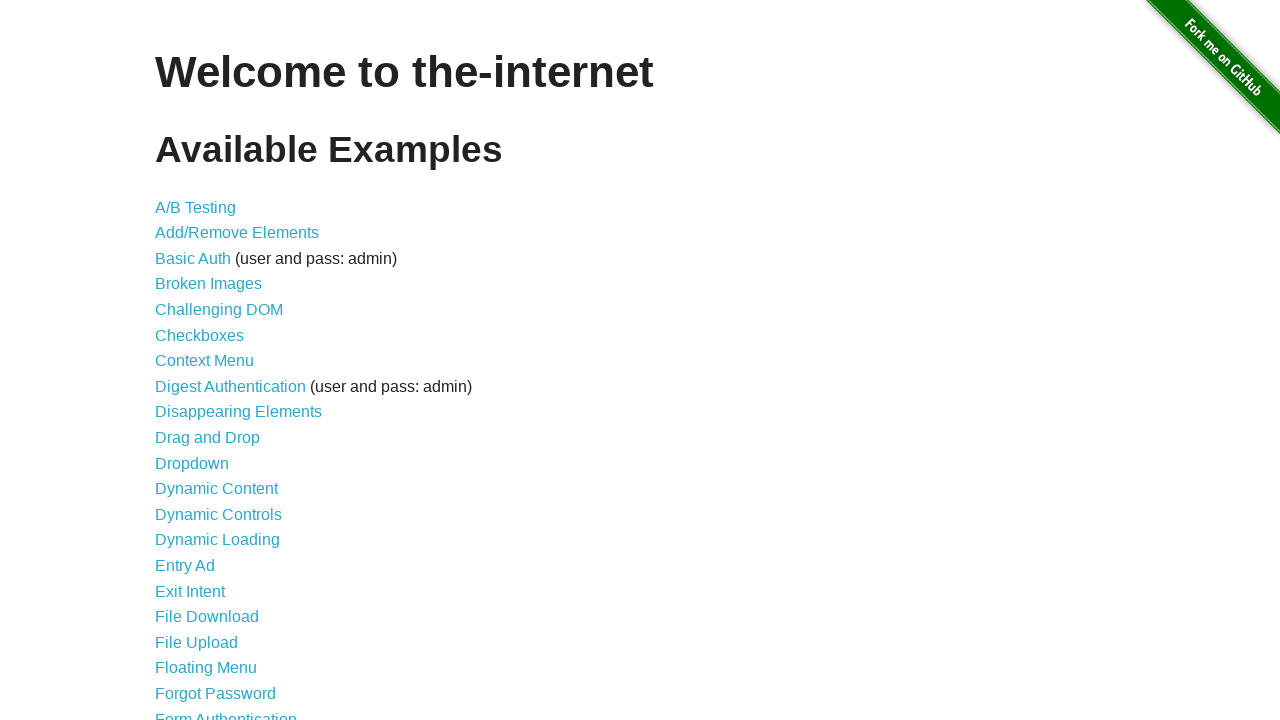

Clicked on 'Multiple Windows' link at (218, 369) on text=Multiple Windows
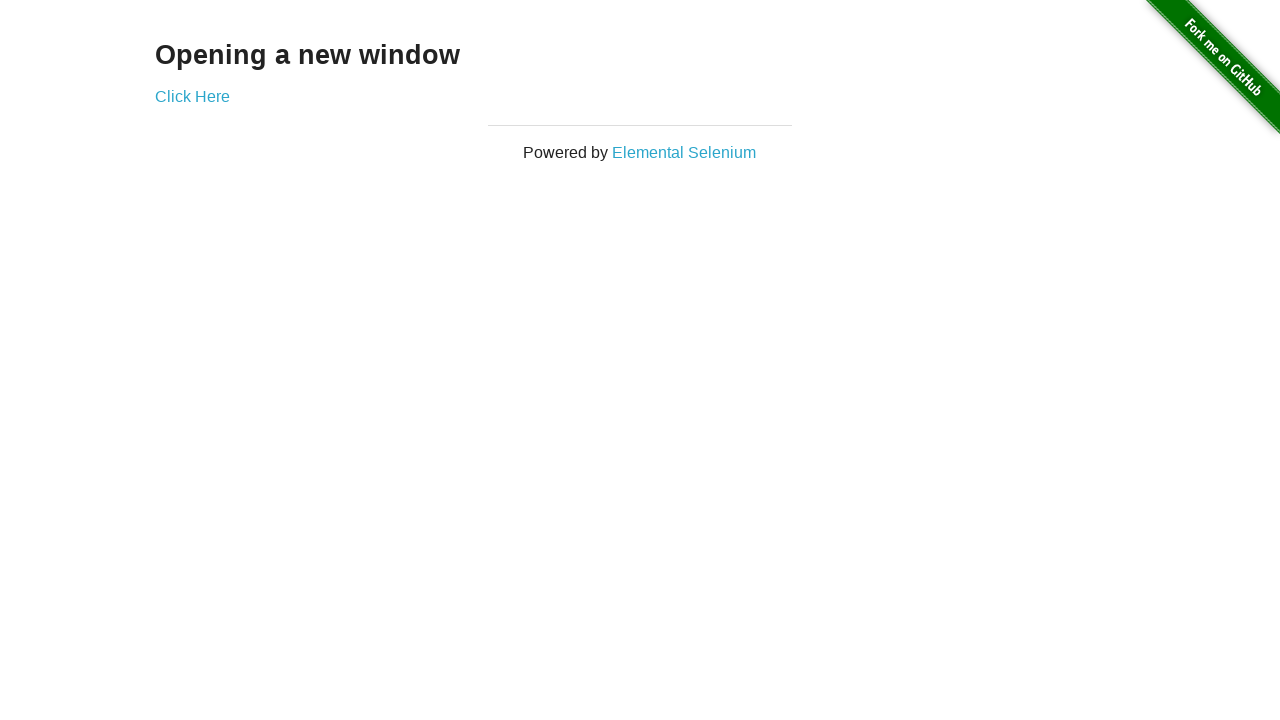

Multiple Windows page loaded with new window link visible
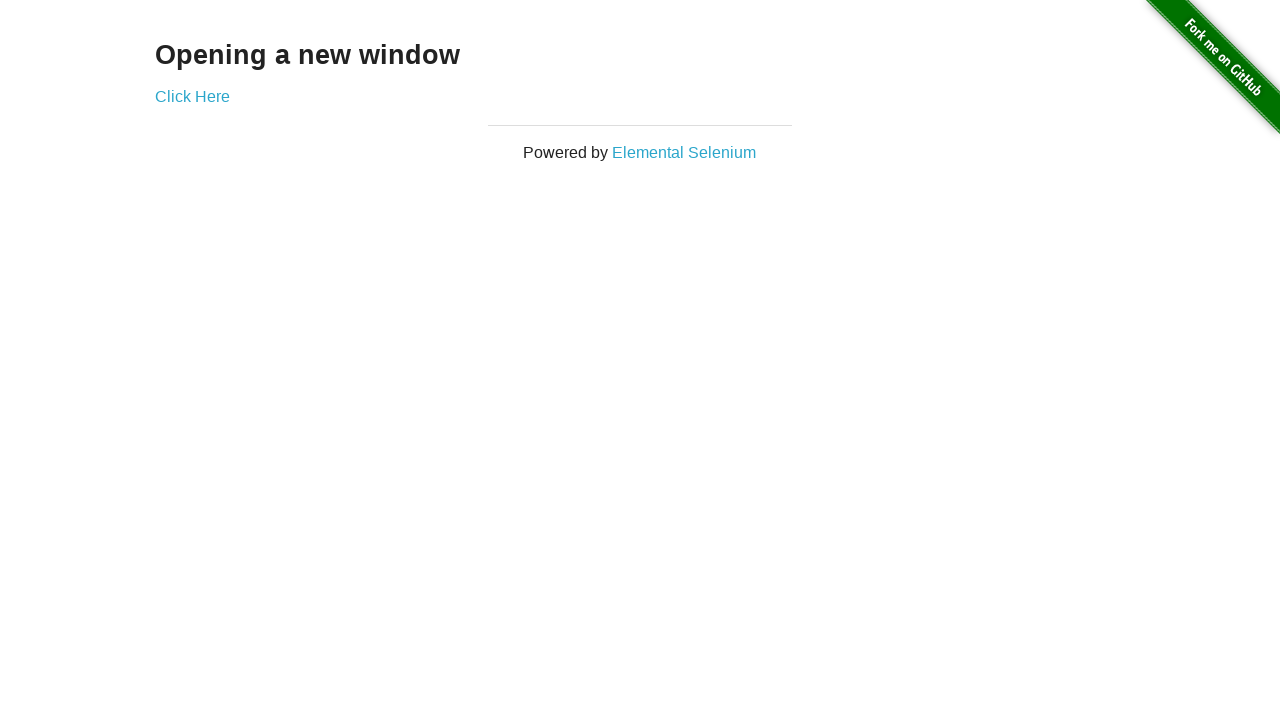

Clicked link to open new window at (192, 96) on a[href*='/windows/new']
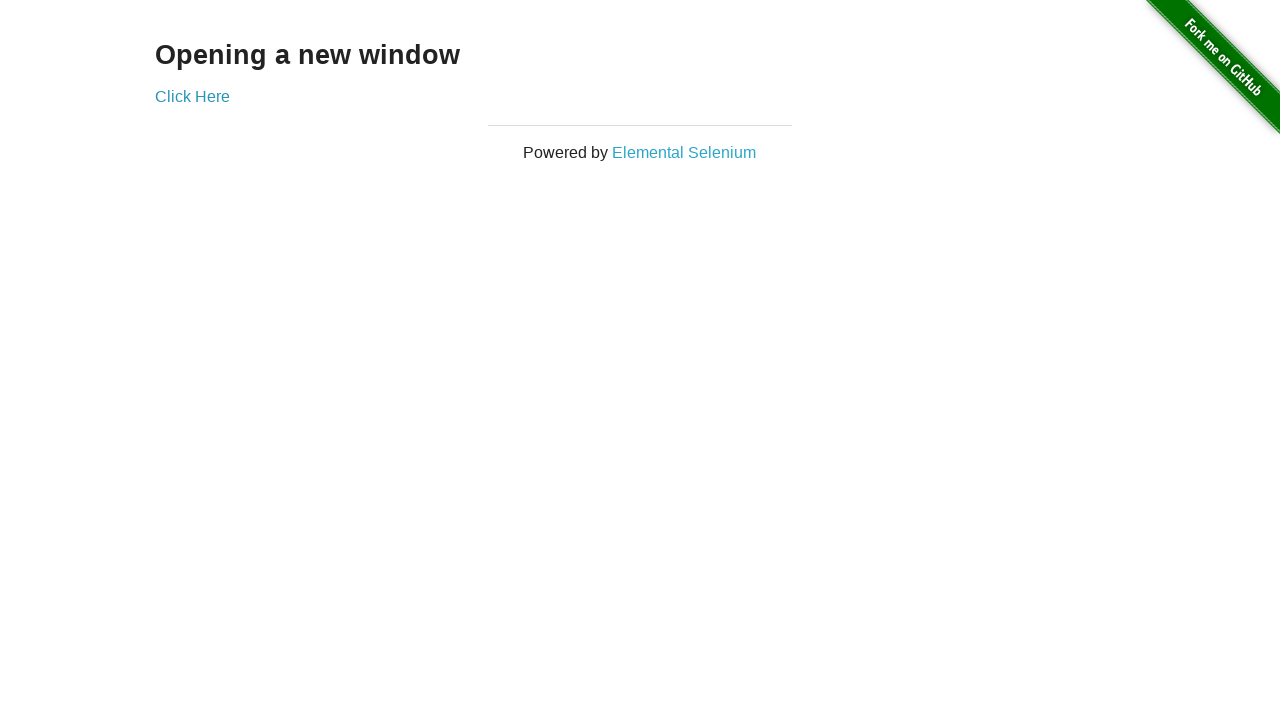

Captured new window reference
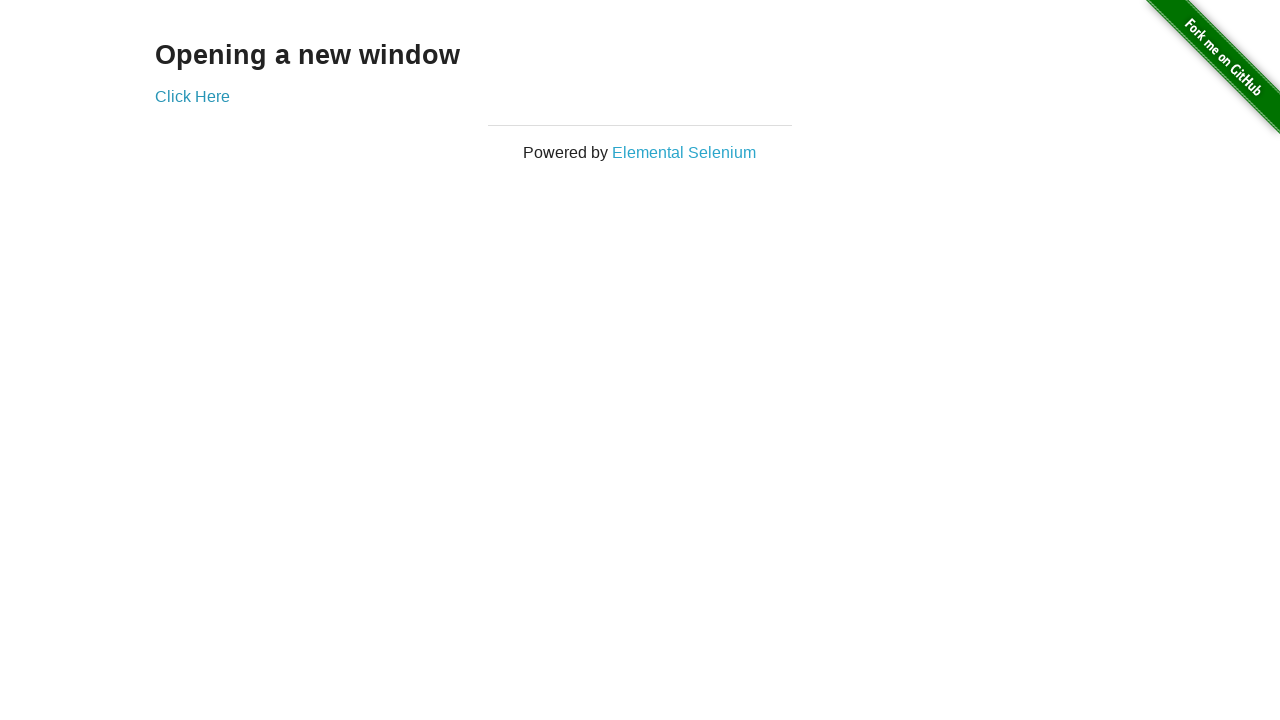

New window page fully loaded
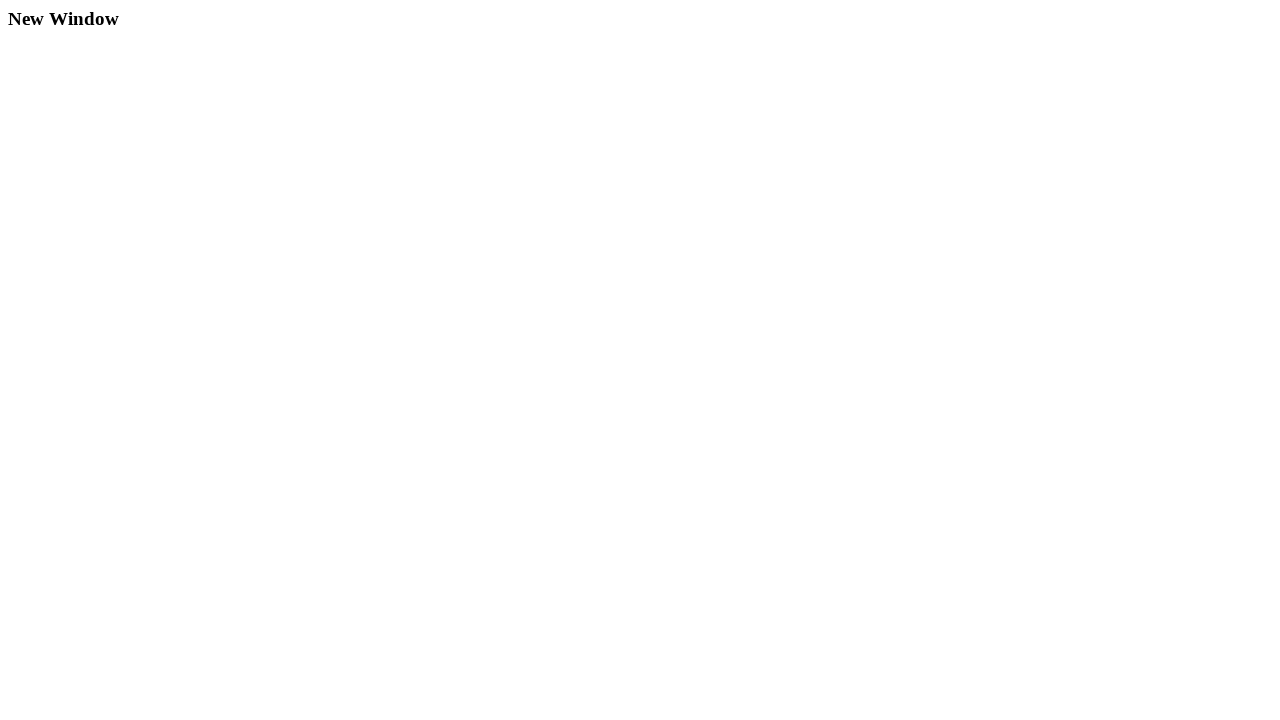

Verified content in new window with '.example' selector
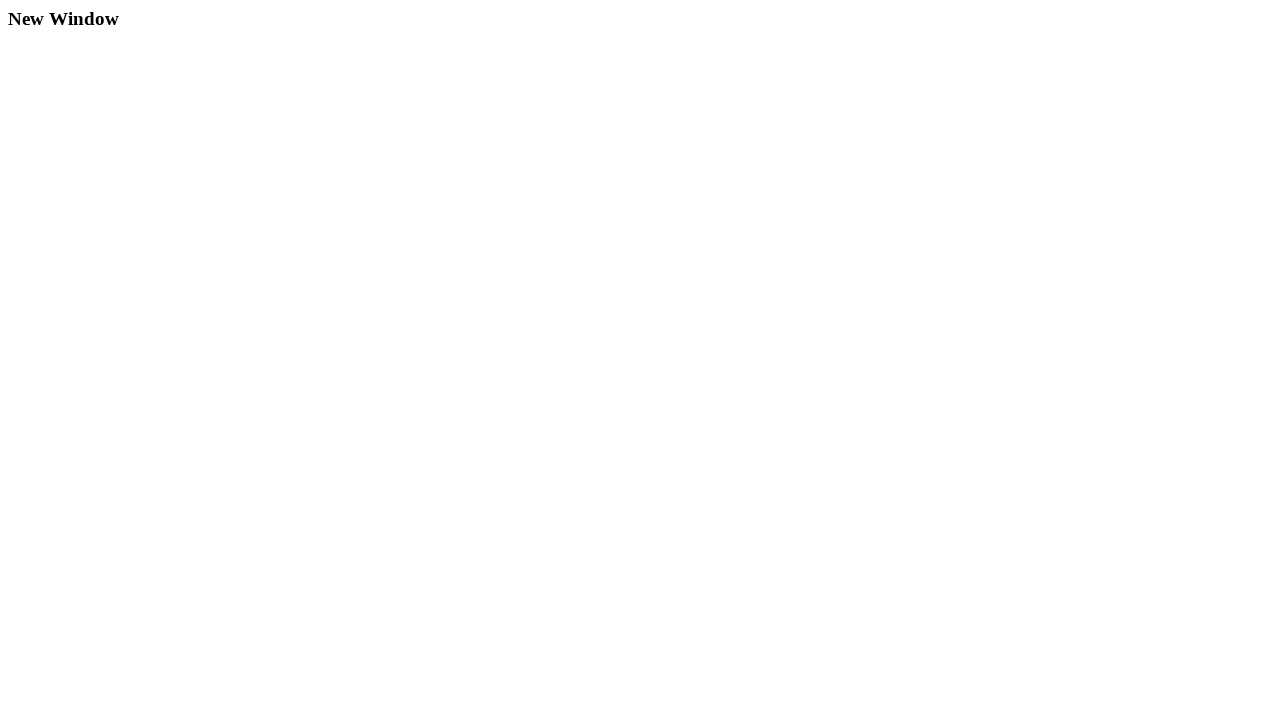

Switched focus back to parent window
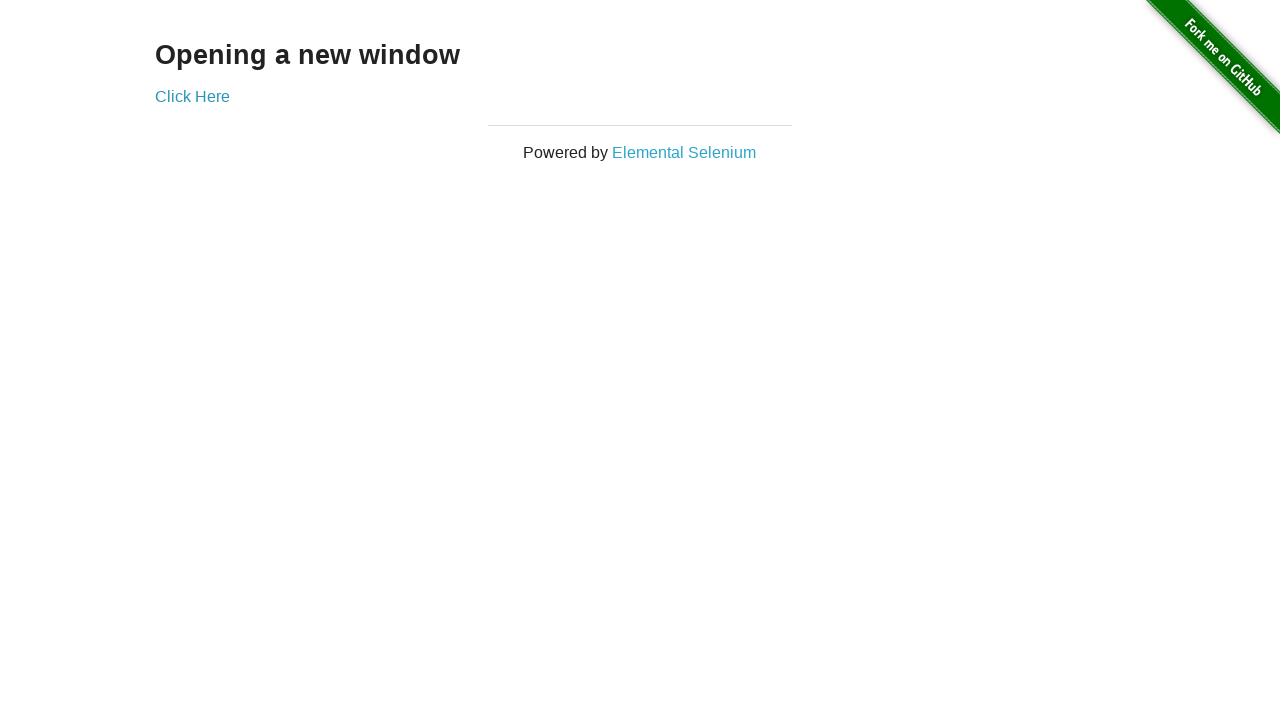

Verified parent window content with heading selector
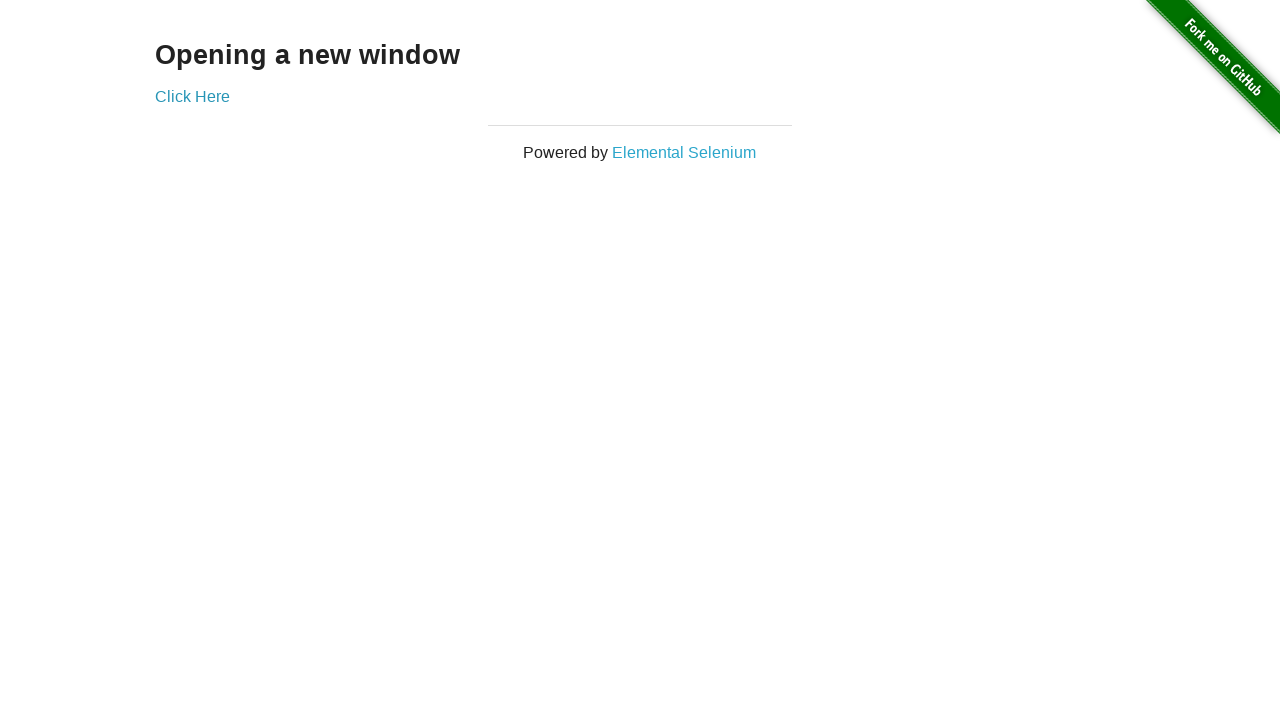

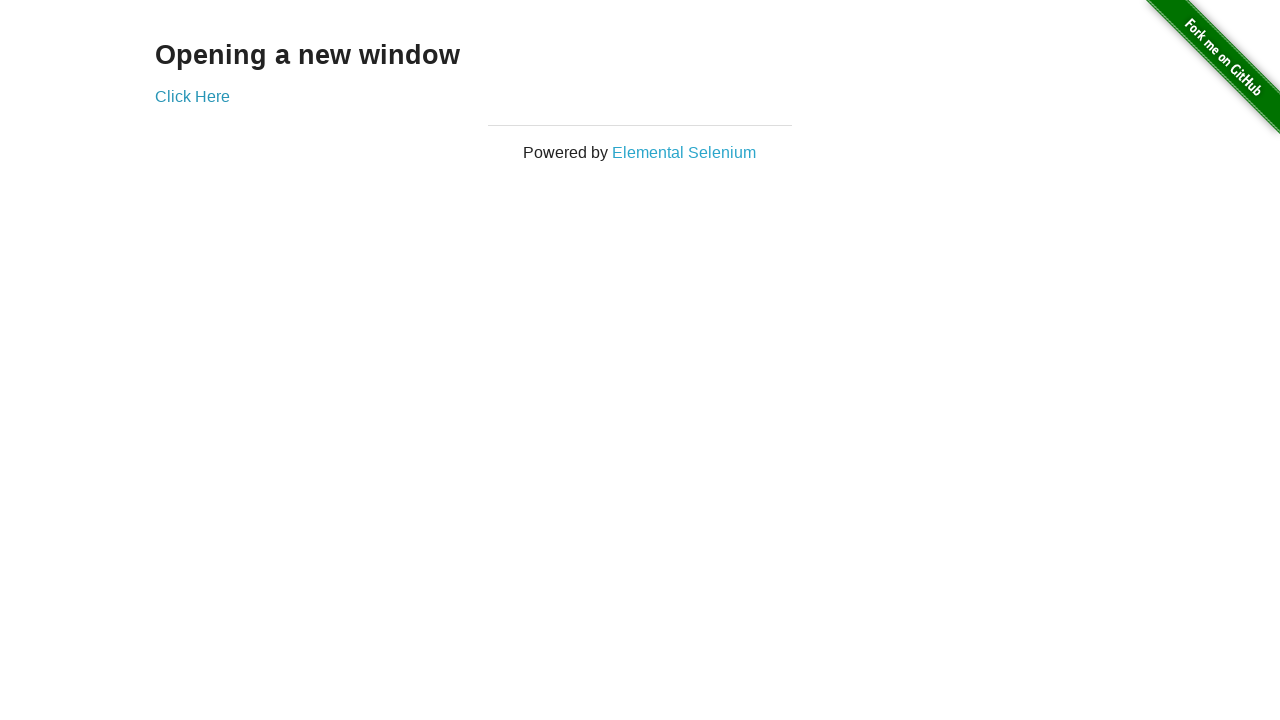